Tests text input functionality by sending keys to a text field, verifying the value, and clearing it

Starting URL: https://bonigarcia.dev/selenium-webdriver-java/web-form.html

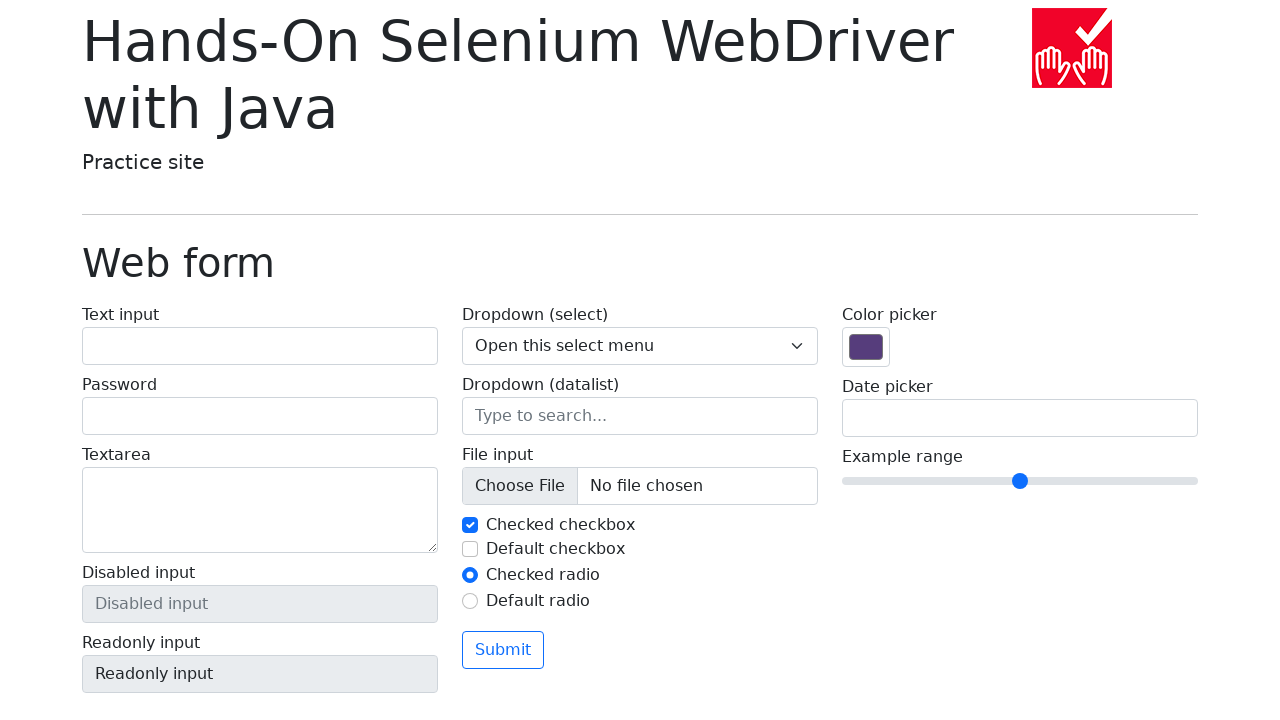

Located text input field with name 'my-text'
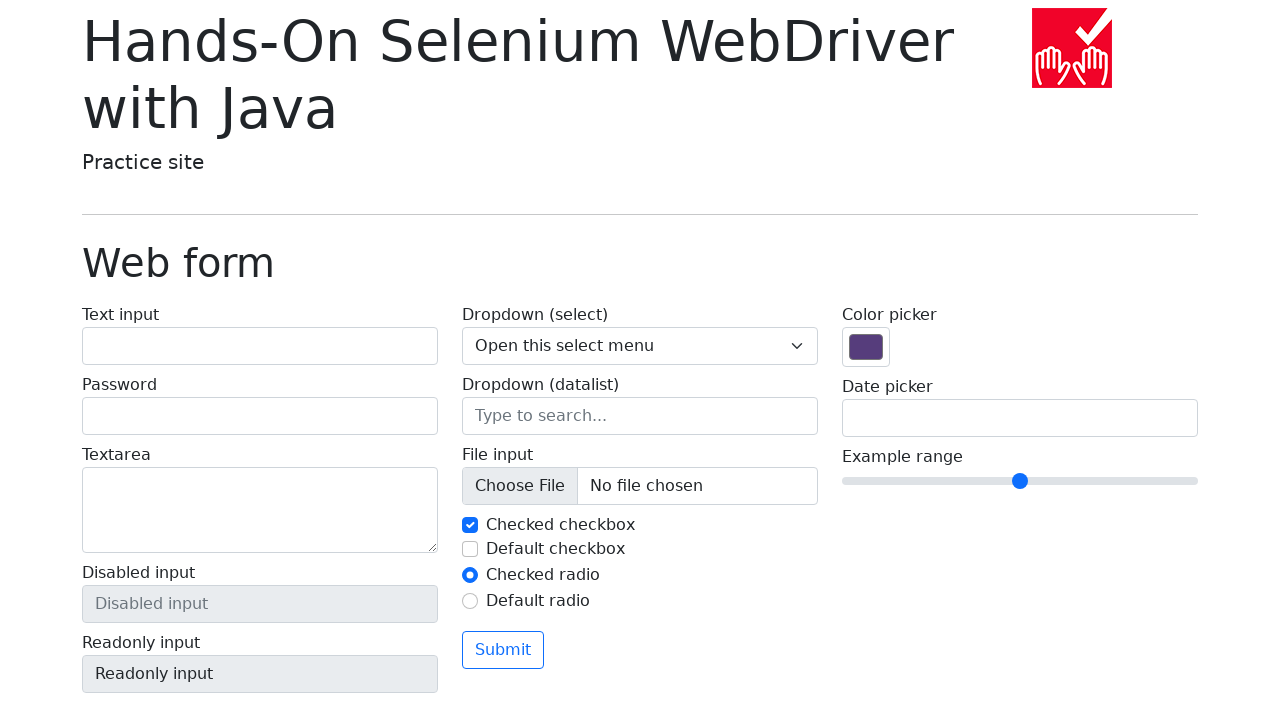

Filled text input field with 'Hello World!' on input[name='my-text']
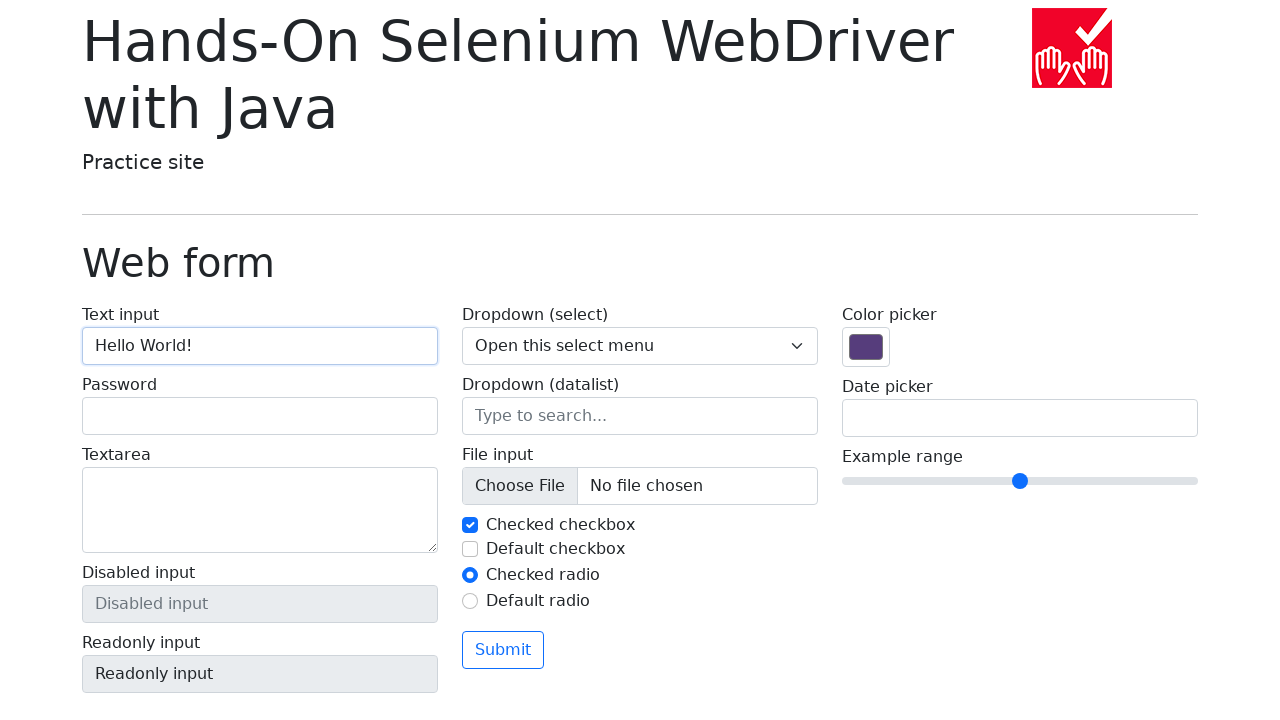

Verified that input field contains 'Hello World!'
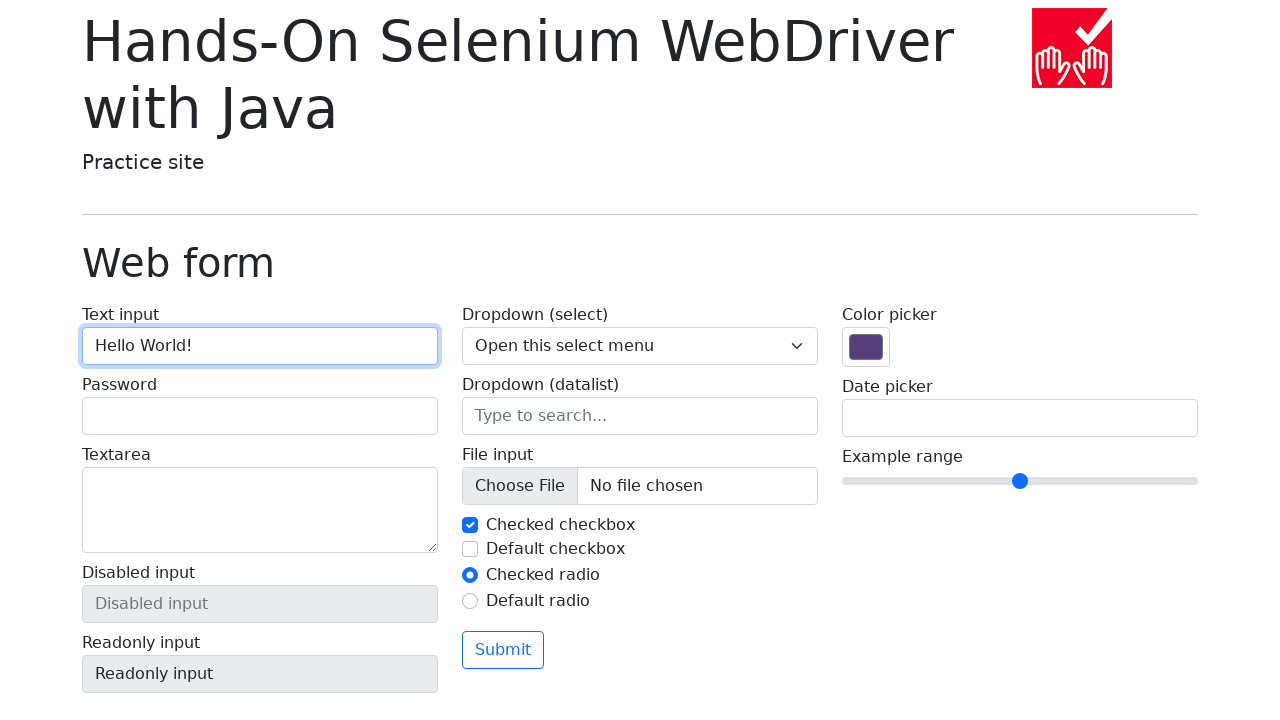

Cleared the text input field on input[name='my-text']
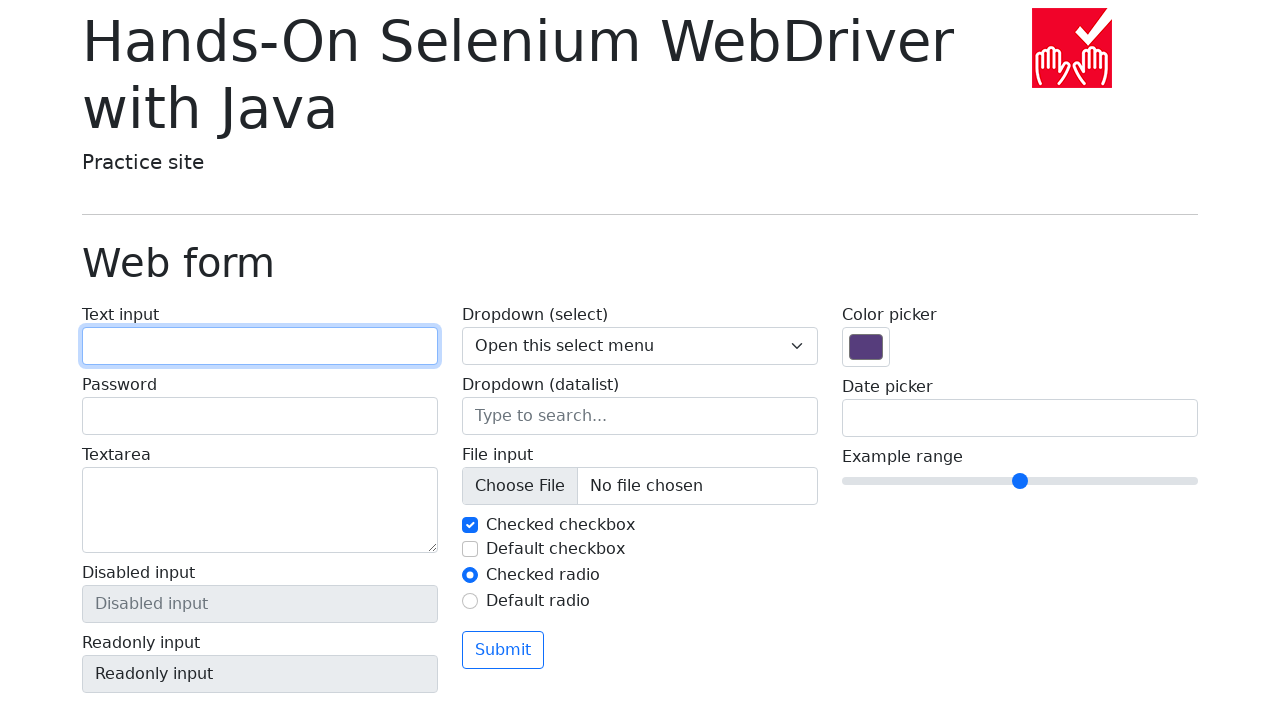

Verified that input field is now empty
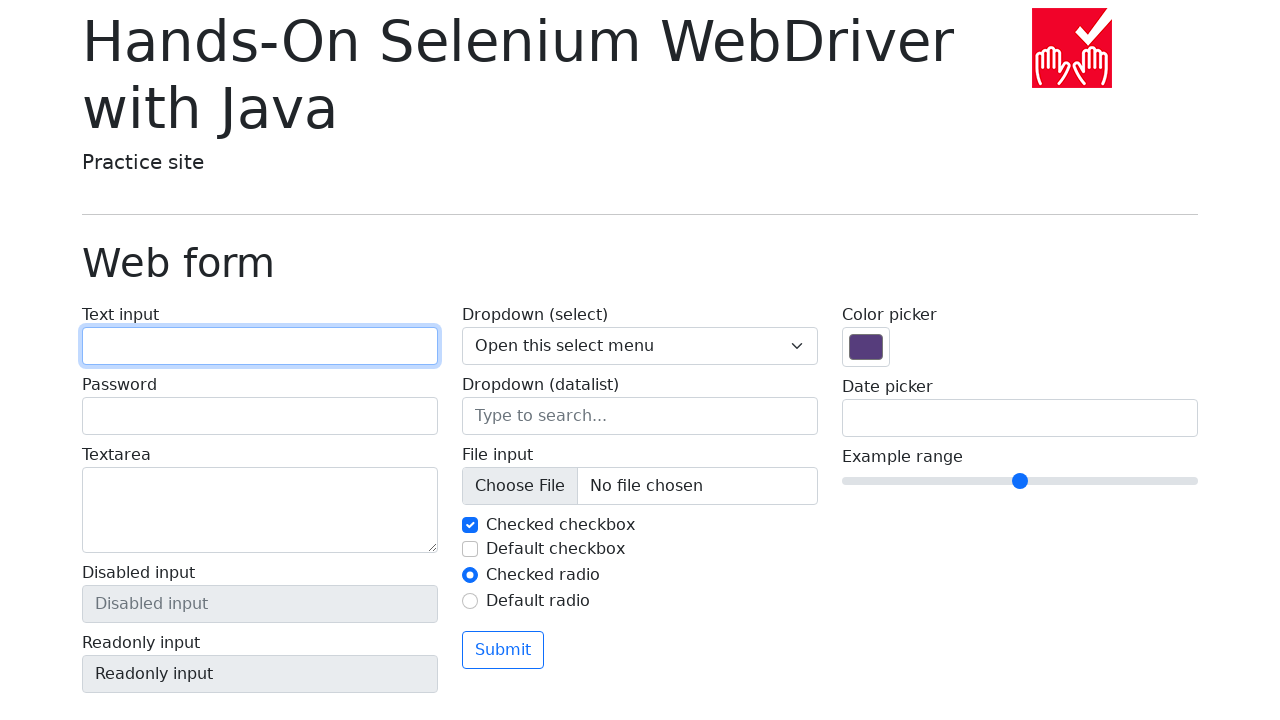

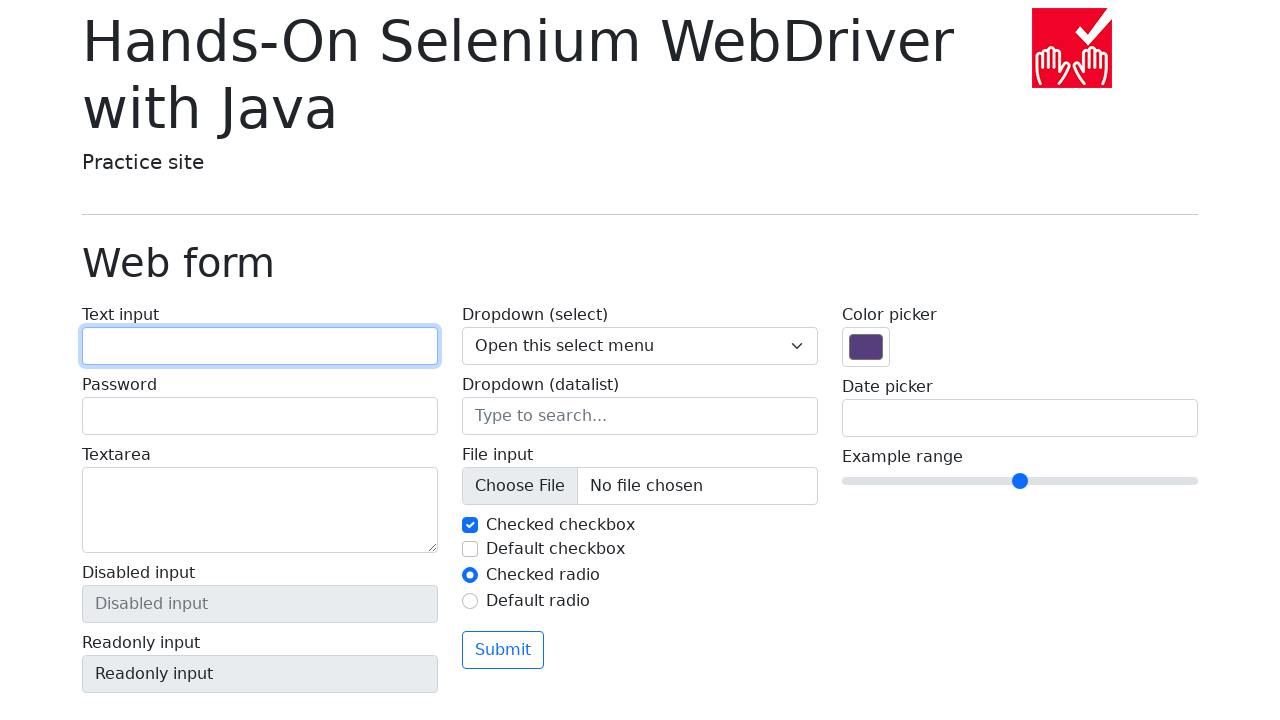